Creates a new paste on Pastebin by filling in the text content, setting expiration time to 10 minutes, adding a title, and clicking the create button.

Starting URL: https://pastebin.com

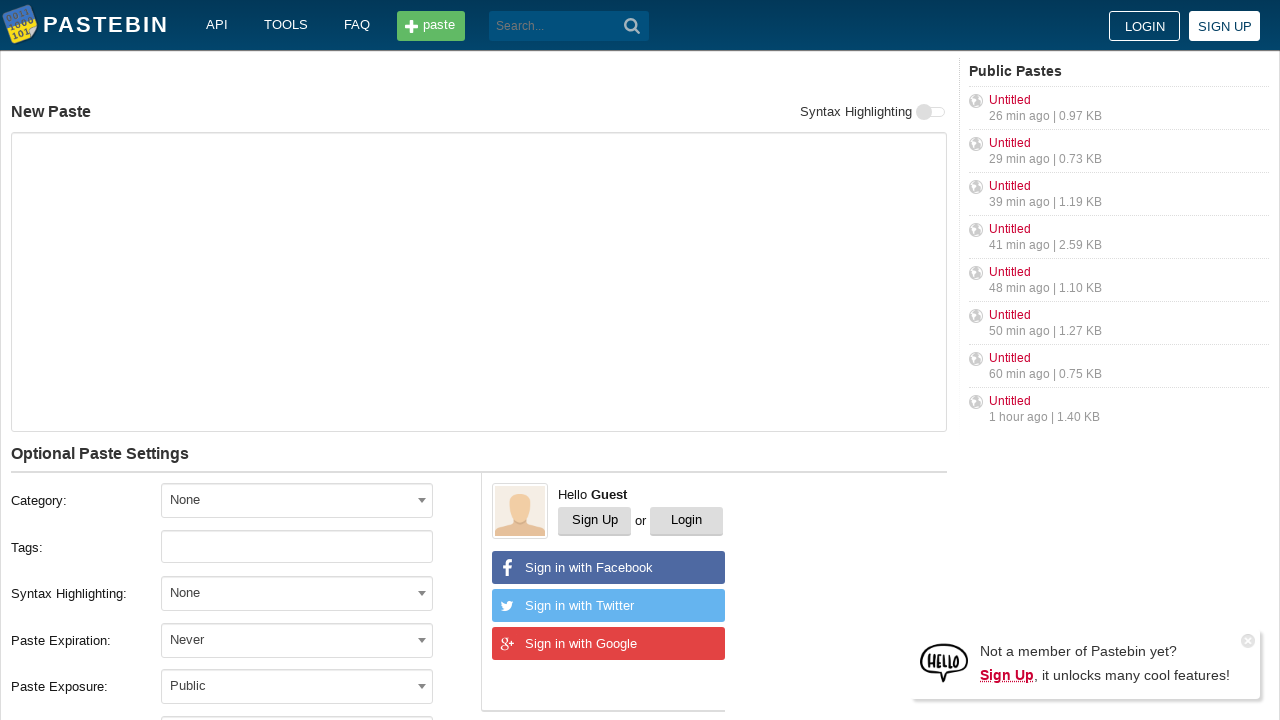

Filled paste text content with 'Hello from WebDriver' on #postform-text
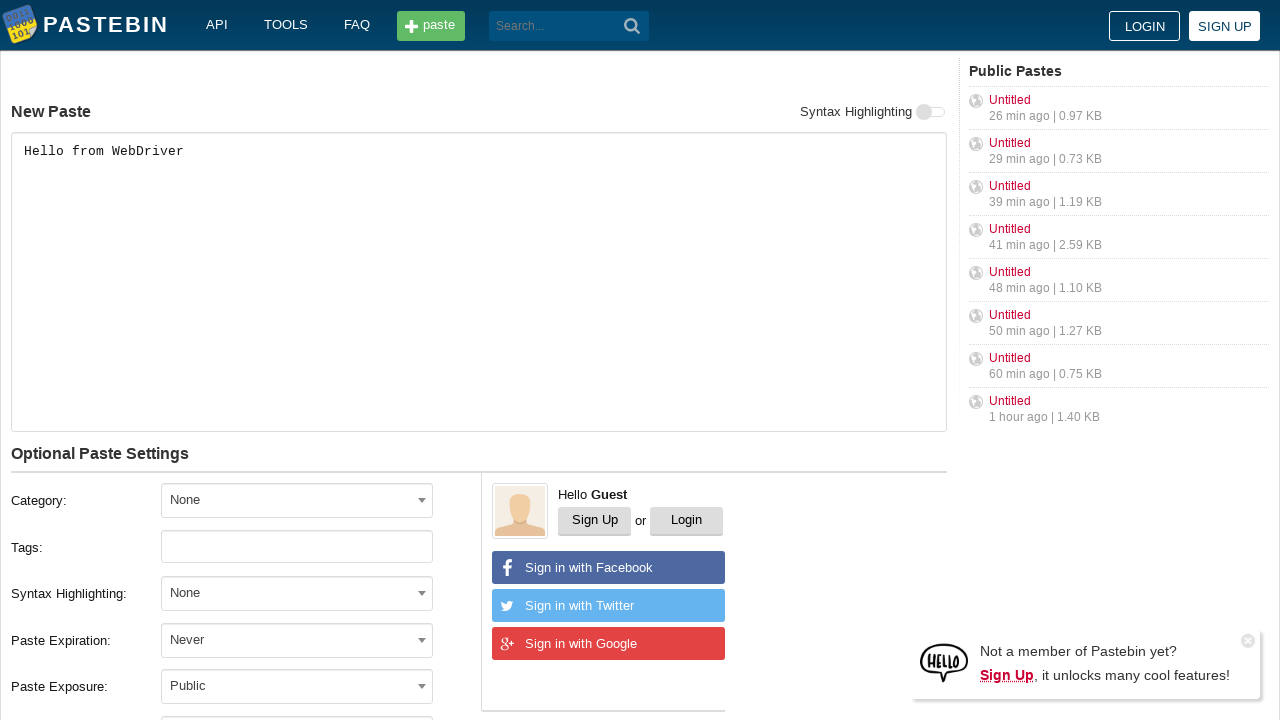

Clicked expiration dropdown to open it at (297, 640) on #select2-postform-expiration-container
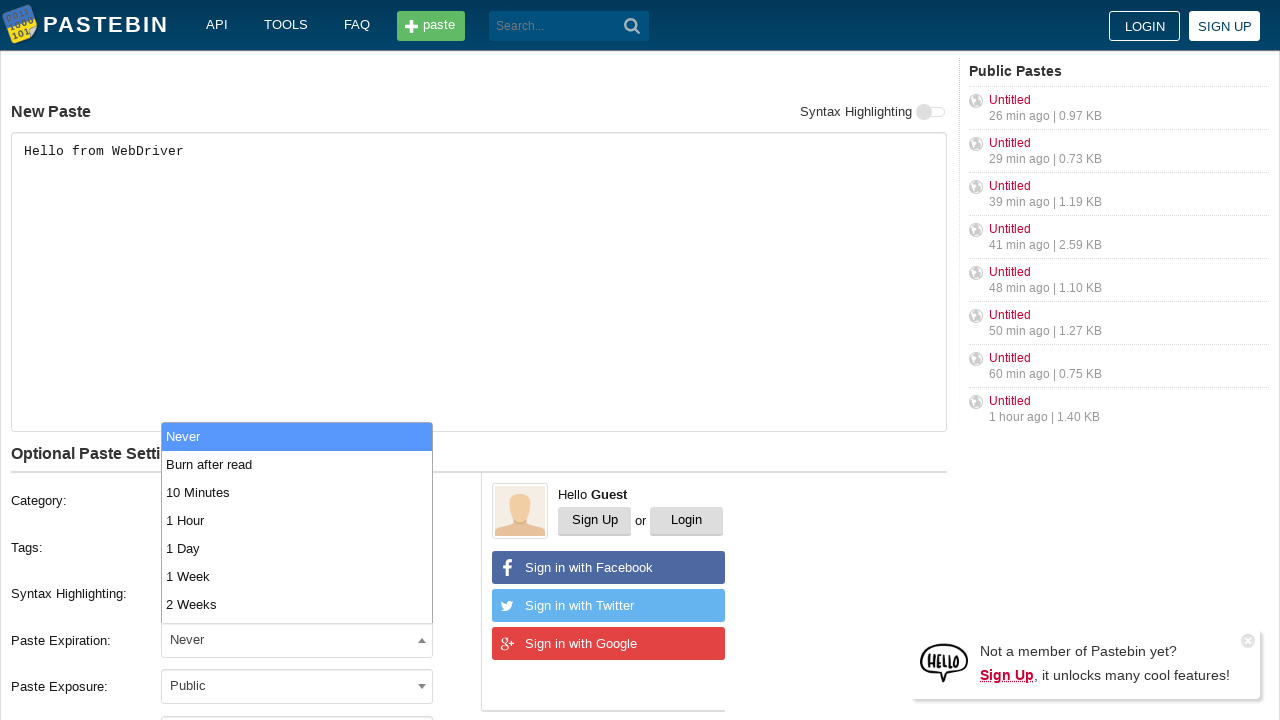

Selected '10 Minutes' expiration option at (297, 492) on xpath=//*[@class='select2-results']//*[text()='10 Minutes']
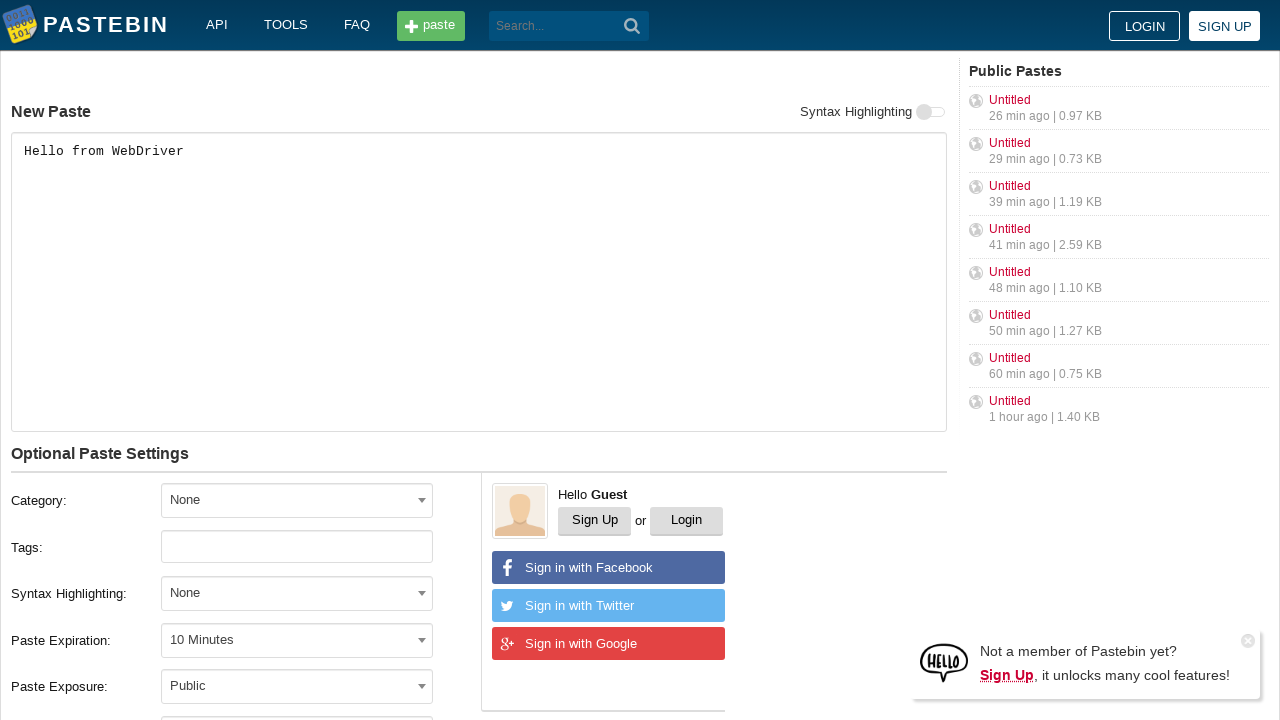

Filled paste title with 'helloweb' on #postform-name
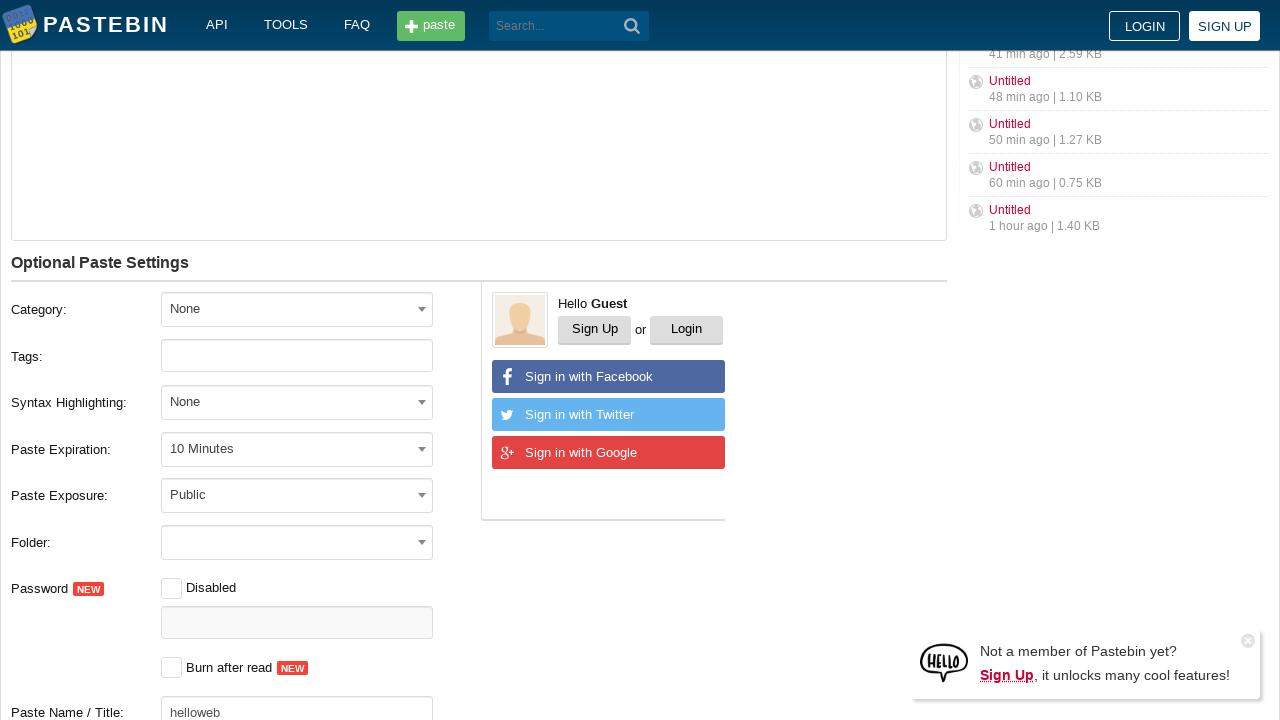

Clicked create/save button to create the paste at (240, 400) on xpath=//*[@class='btn -big']
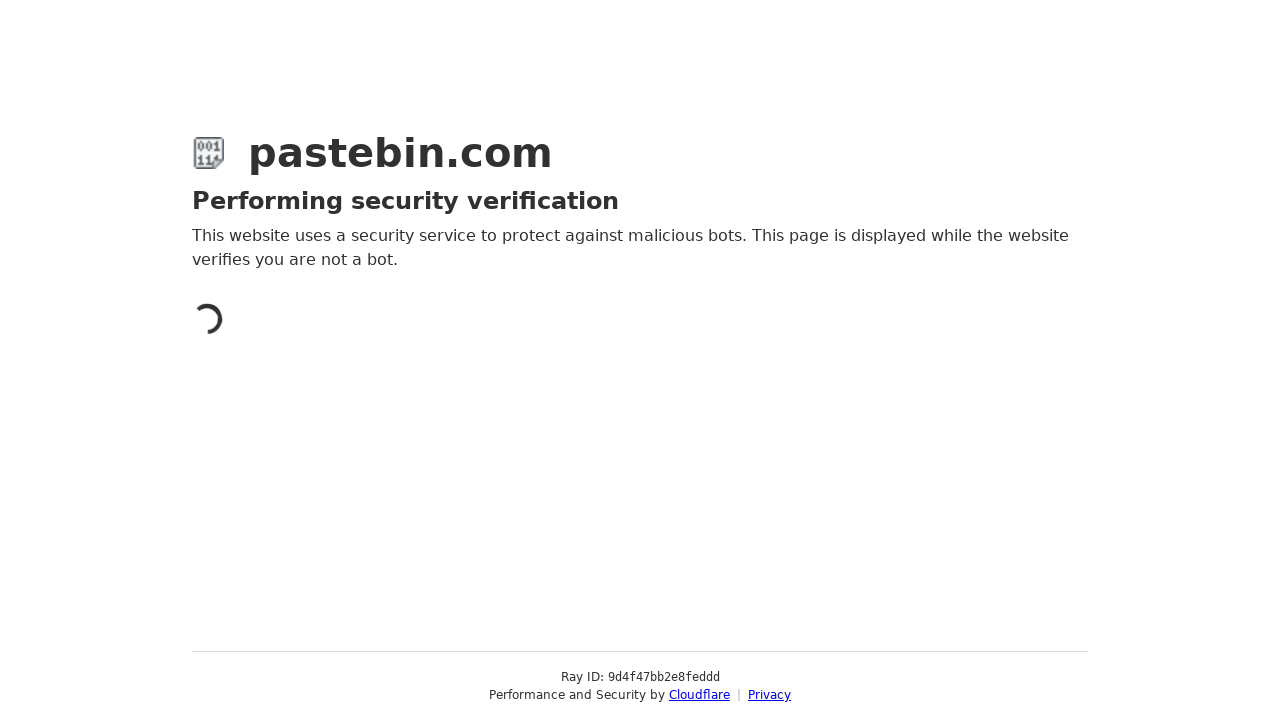

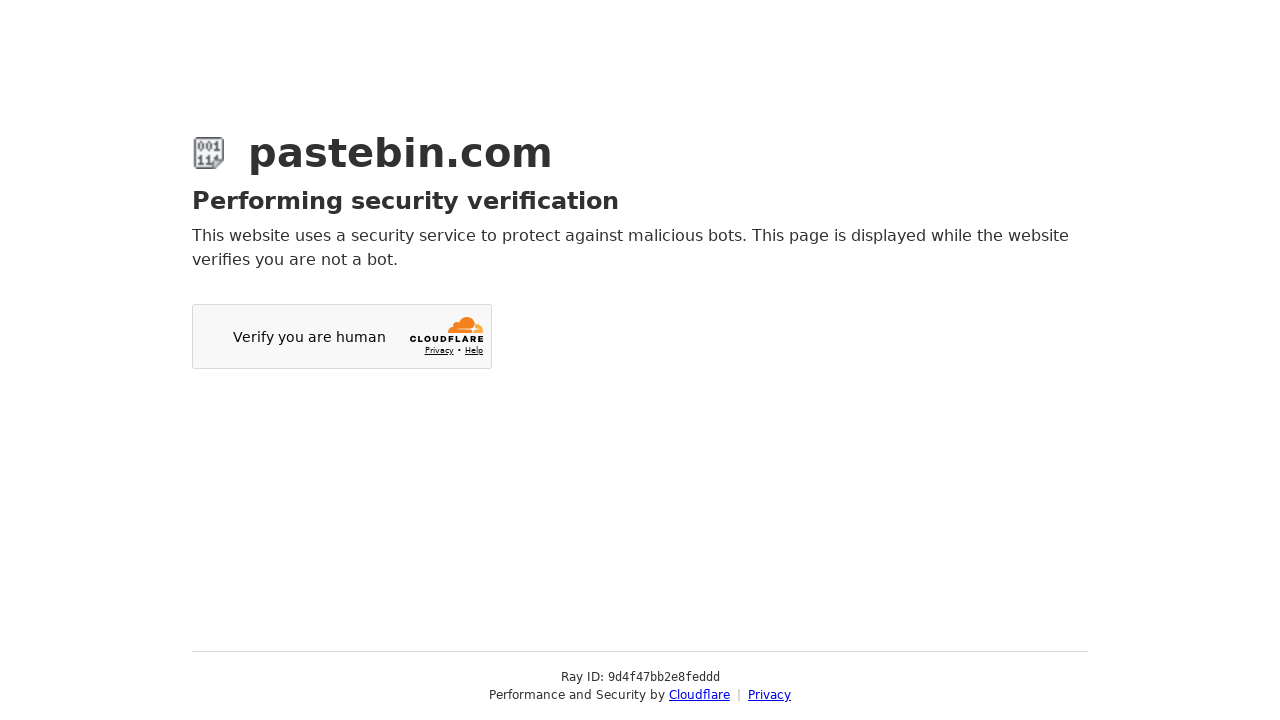